Tests TodoMVC React application by adding three todo items (Learn Python, Learn Rust, Learn AI) and hovering over one of them

Starting URL: https://todomvc.com/examples/react/dist/

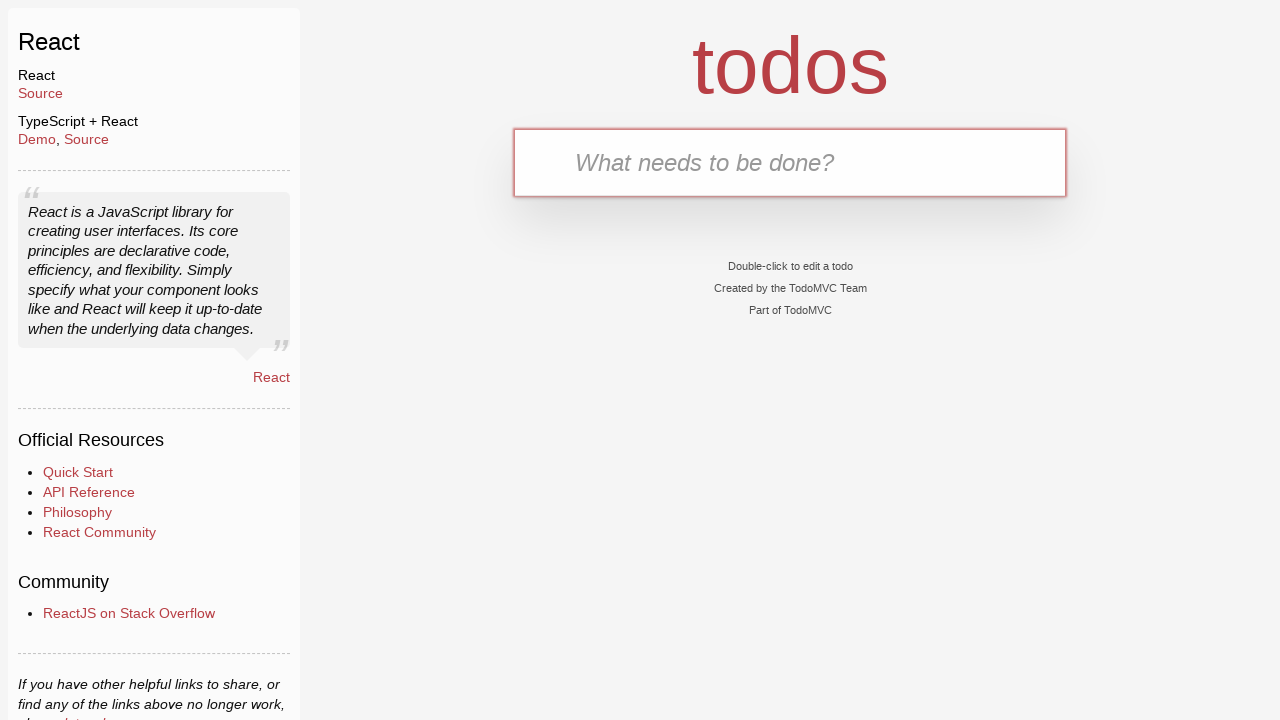

Clicked on the todo input field at (790, 162) on internal:testid=[data-testid="text-input"s]
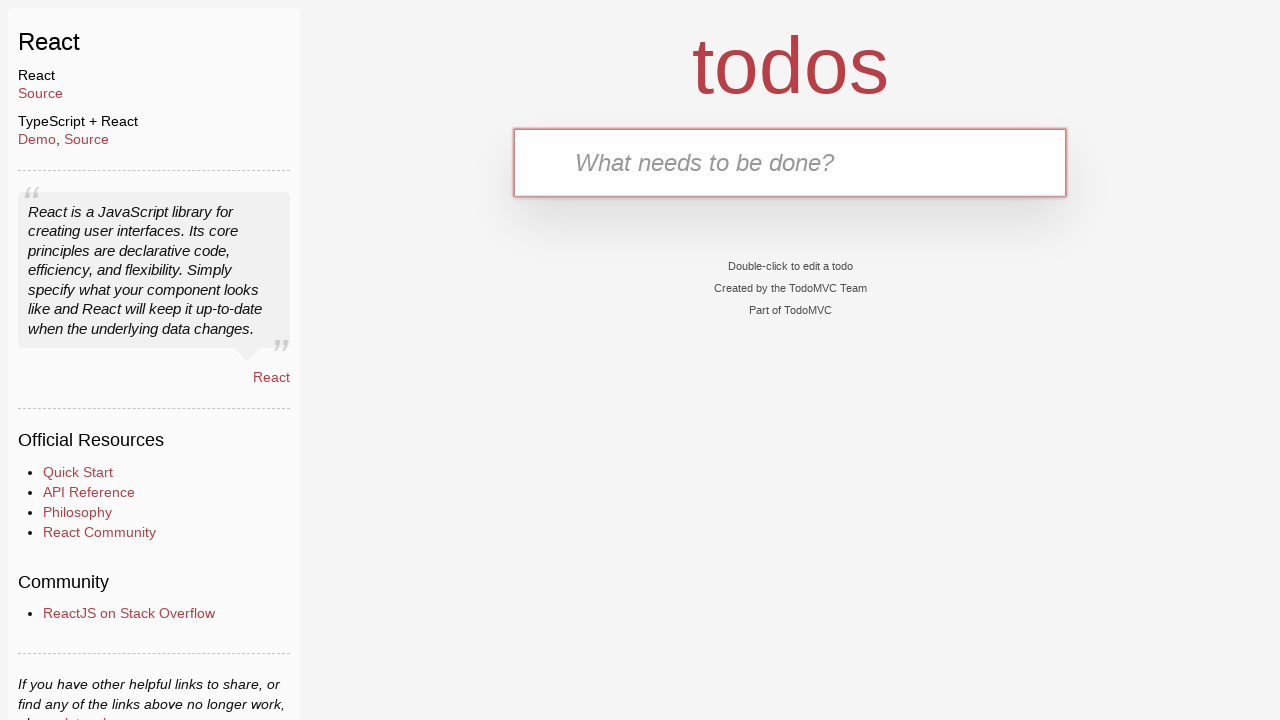

Typed 'Learn Python' into the input field
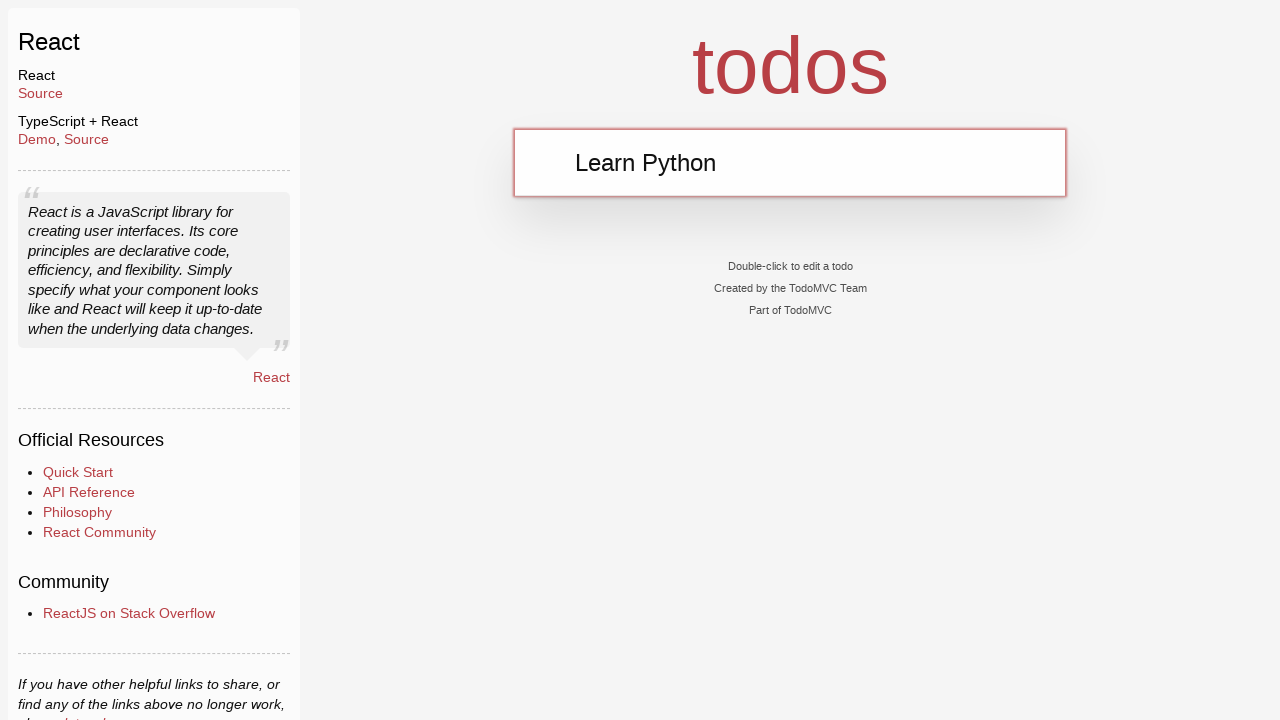

Pressed Enter to add 'Learn Python' todo item
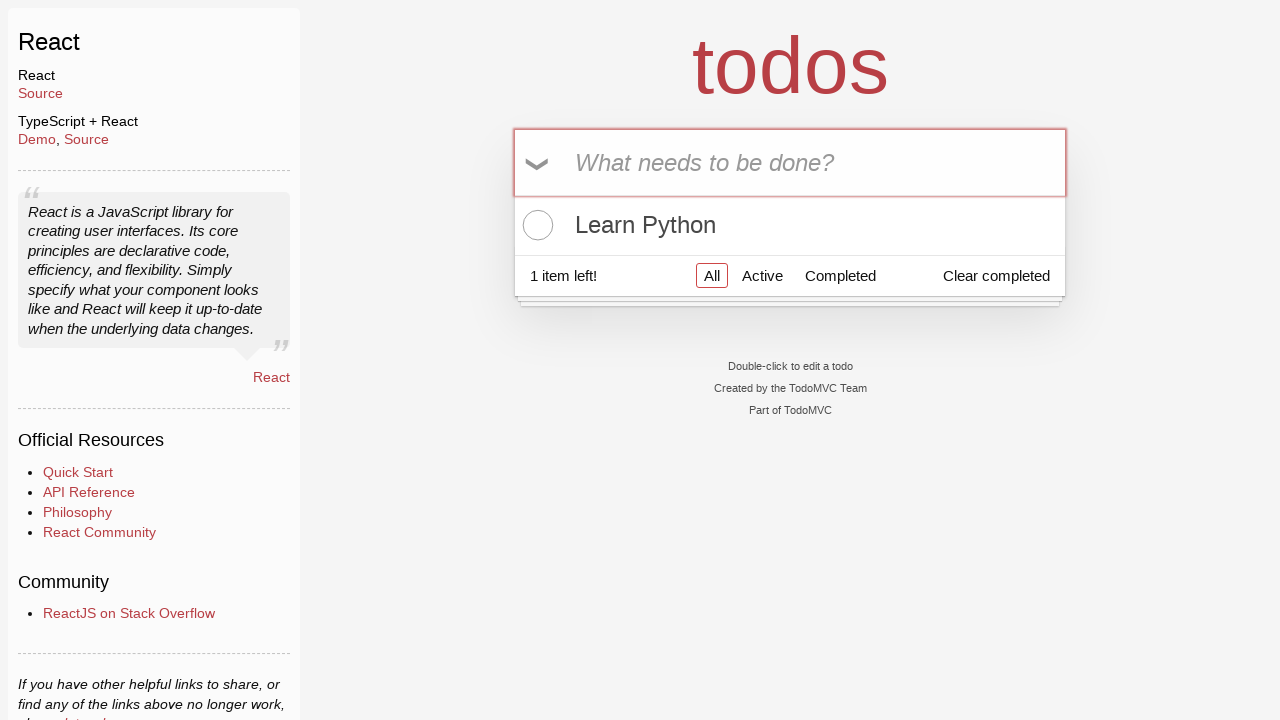

Clicked on the todo input field again at (790, 162) on internal:testid=[data-testid="text-input"s]
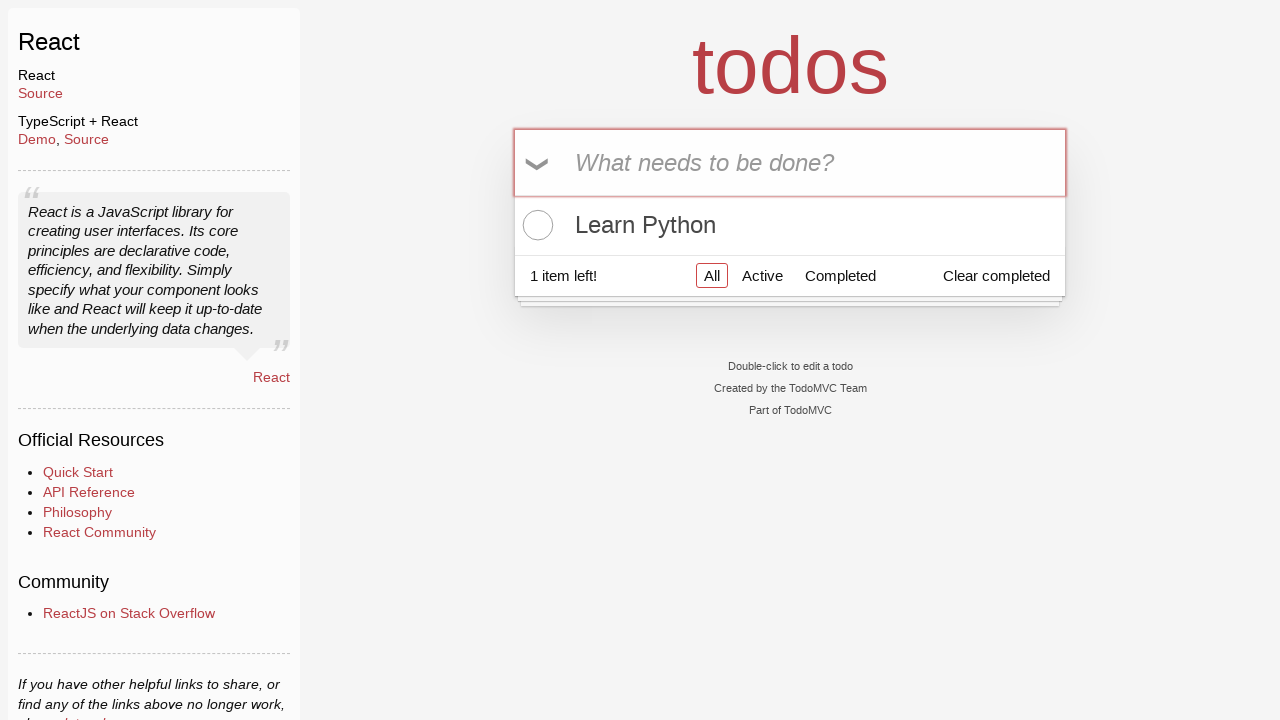

Typed 'Learn Rust' into the input field
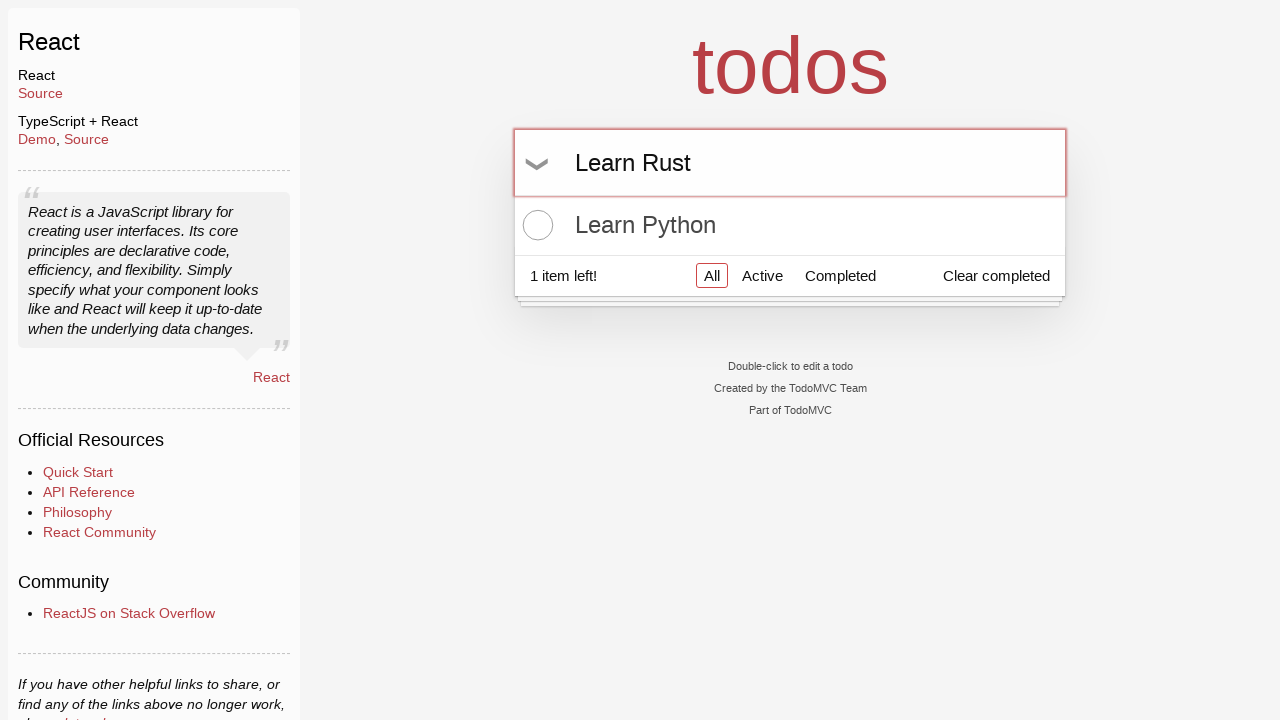

Pressed Enter to add 'Learn Rust' todo item
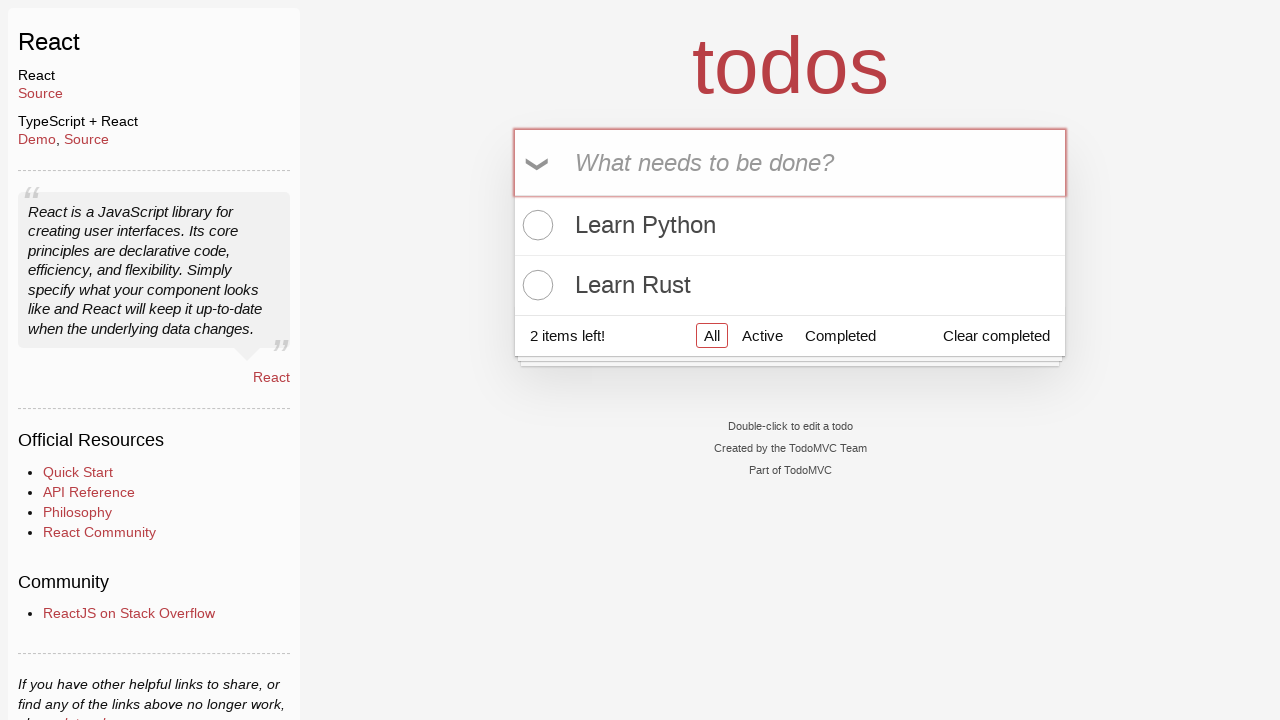

Clicked on the todo input field again at (790, 162) on internal:testid=[data-testid="text-input"s]
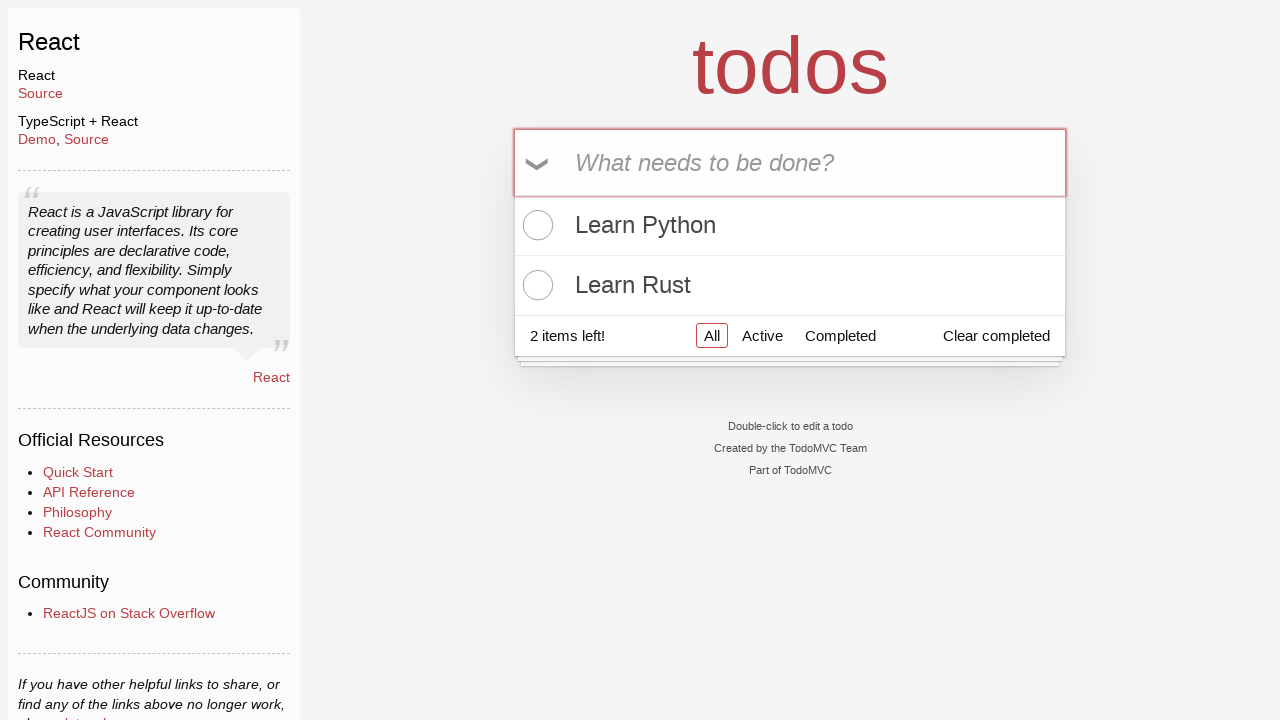

Typed 'Learn AI' into the input field
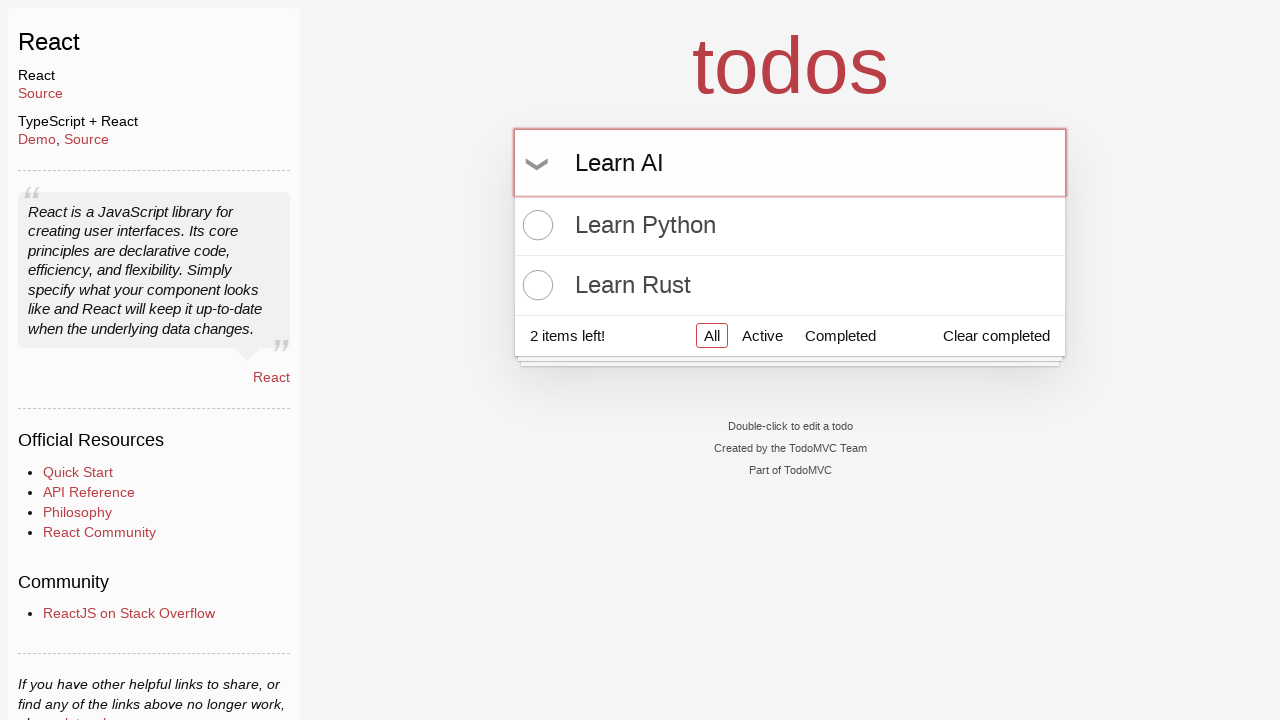

Pressed Enter to add 'Learn AI' todo item
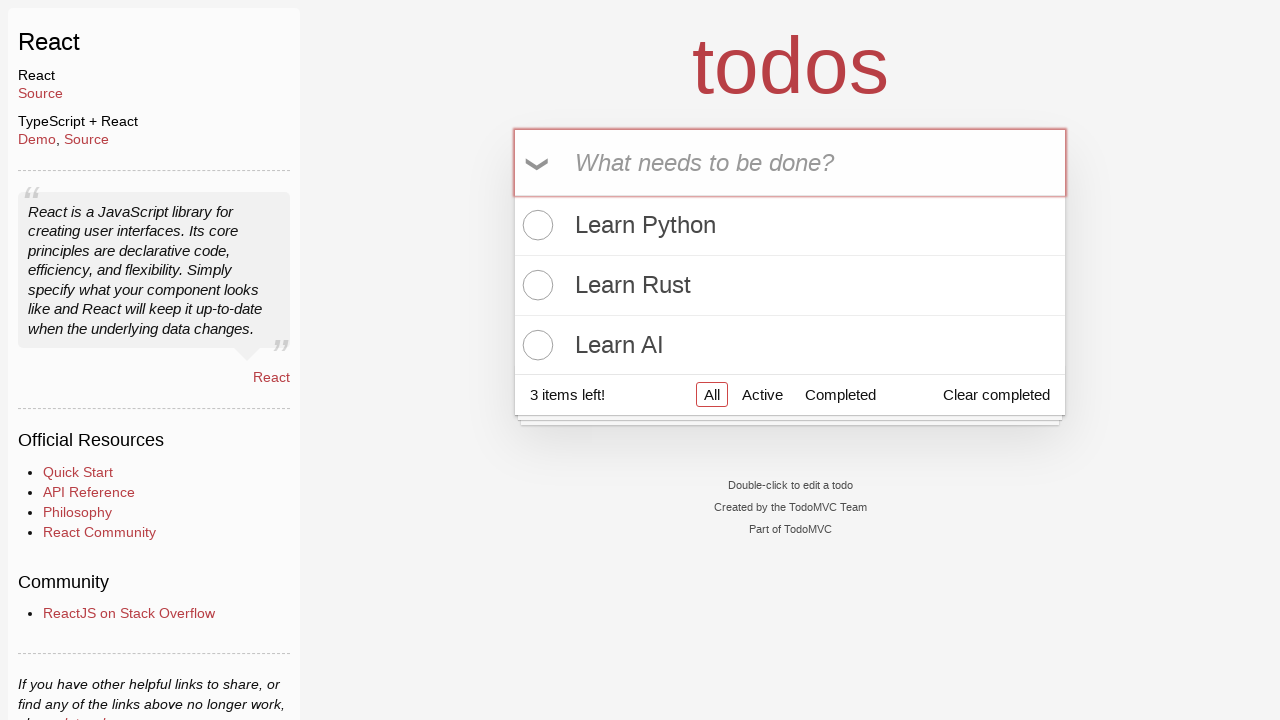

Hovered over the 'Learn Rust' todo item at (790, 285) on internal:text="Learn Rust"i
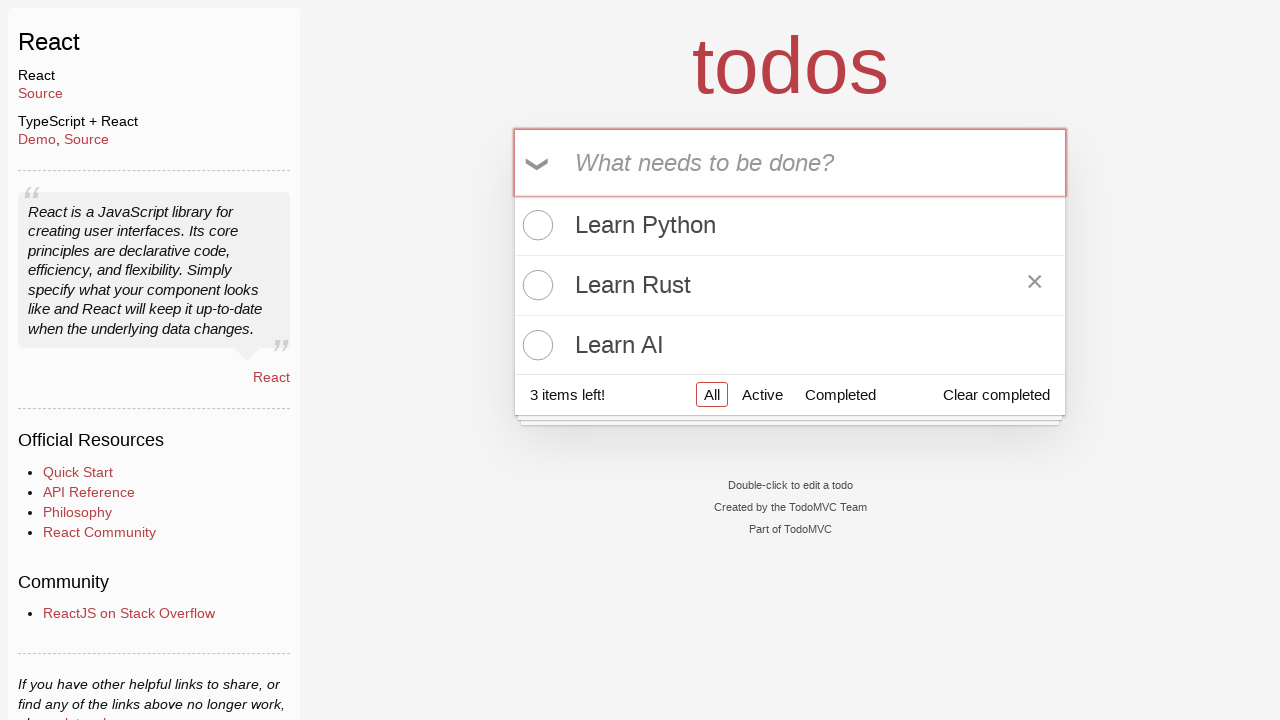

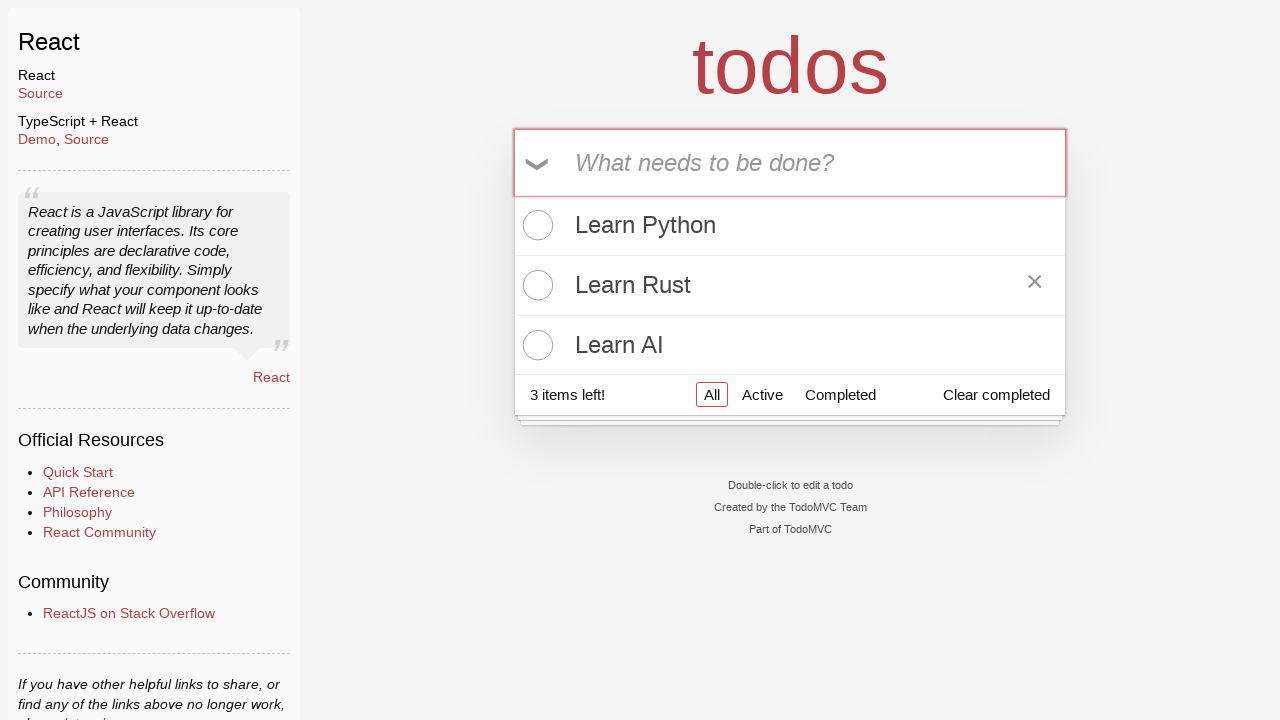